Fills out a student registration form with personal details including name, email, gender, phone, date of birth, subjects, hobbies, address, and location, then submits and verifies the confirmation modal

Starting URL: https://demoqa.com/automation-practice-form

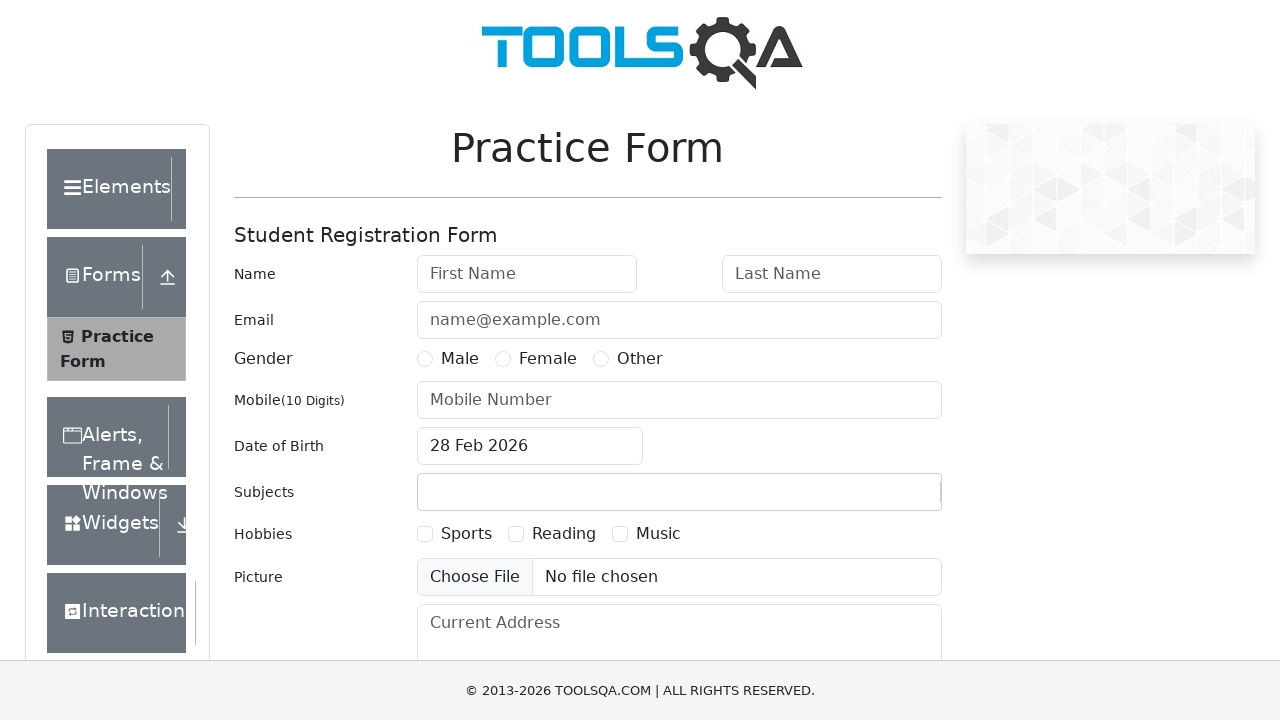

Filled first name field with 'Andrey' on #firstName
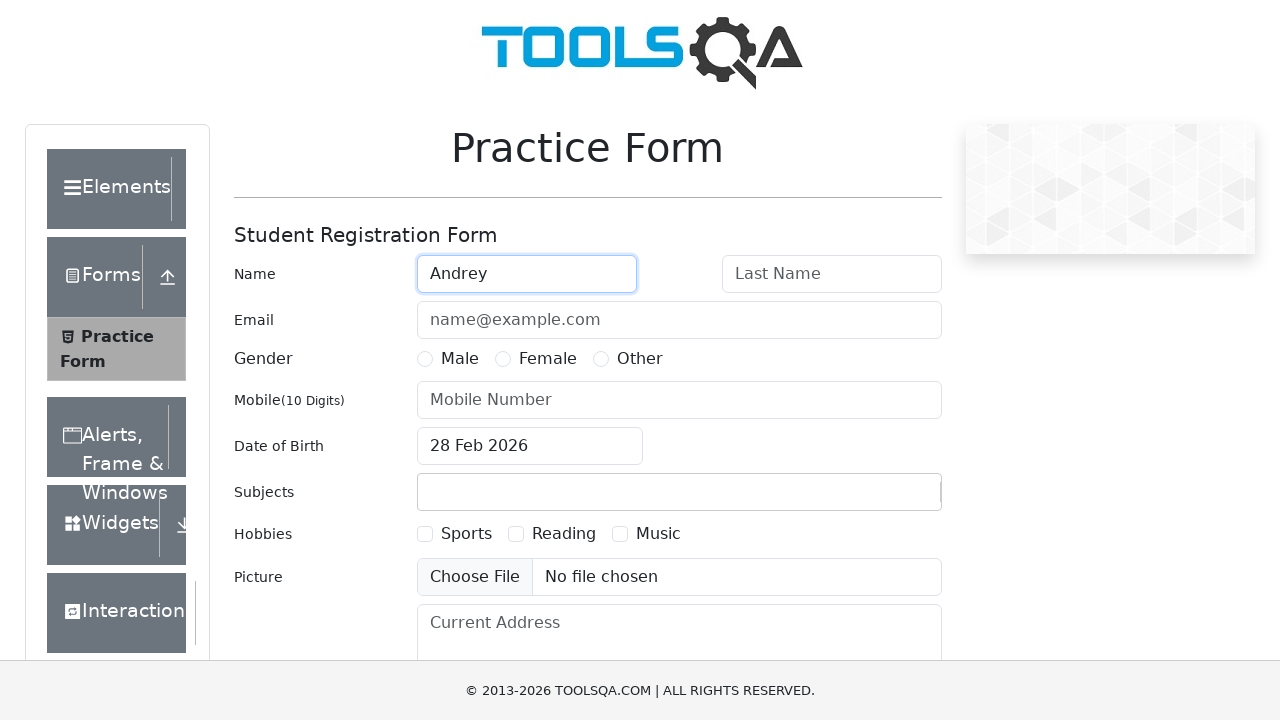

Filled last name field with 'Makovey' on #lastName
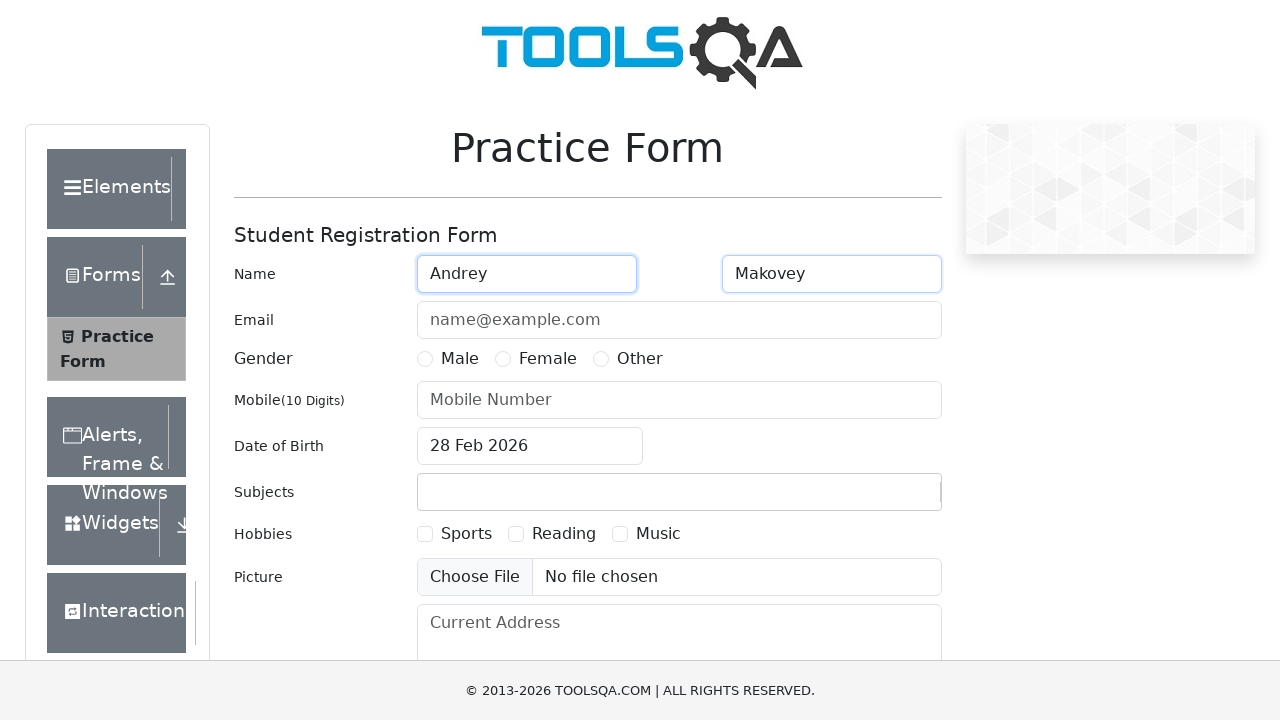

Filled email field with 'test@mail.ru' on #userEmail
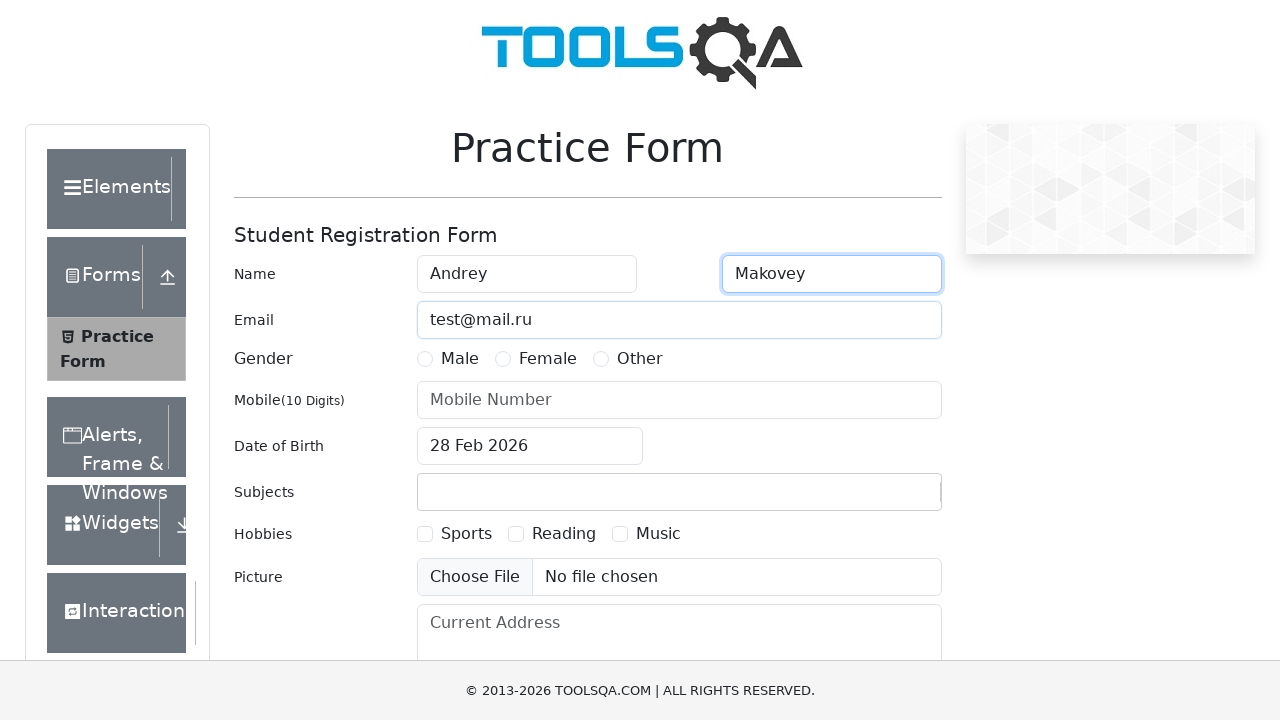

Selected Male gender option at (448, 359) on xpath=//*[@id='genterWrapper']/div[2]/div[1]
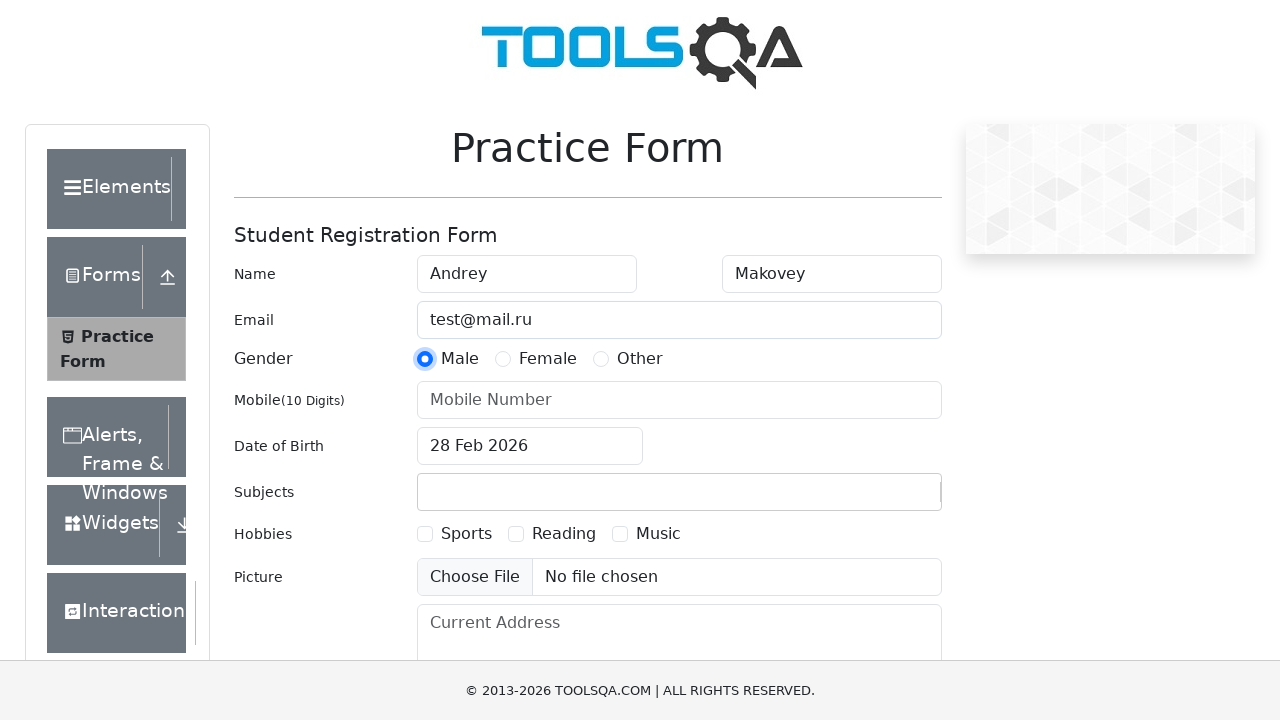

Filled mobile number field with '1234567890' on #userNumber
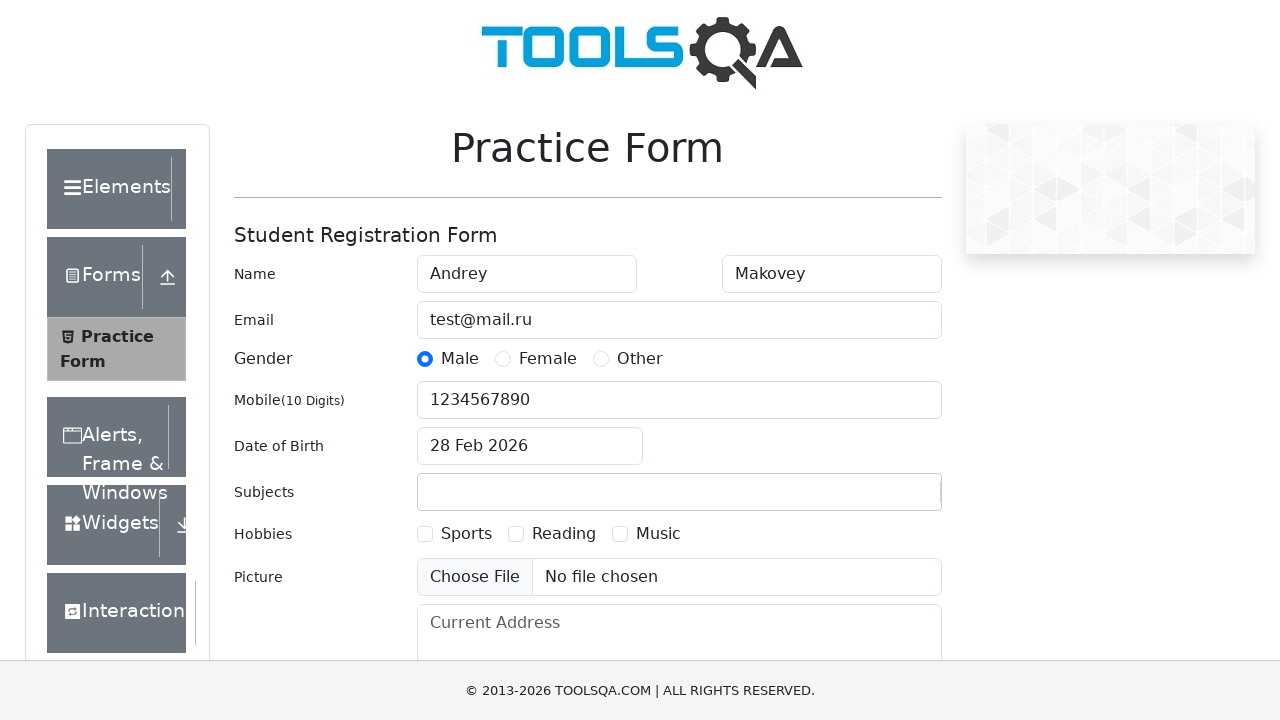

Clicked date of birth input to open date picker at (530, 446) on #dateOfBirthInput
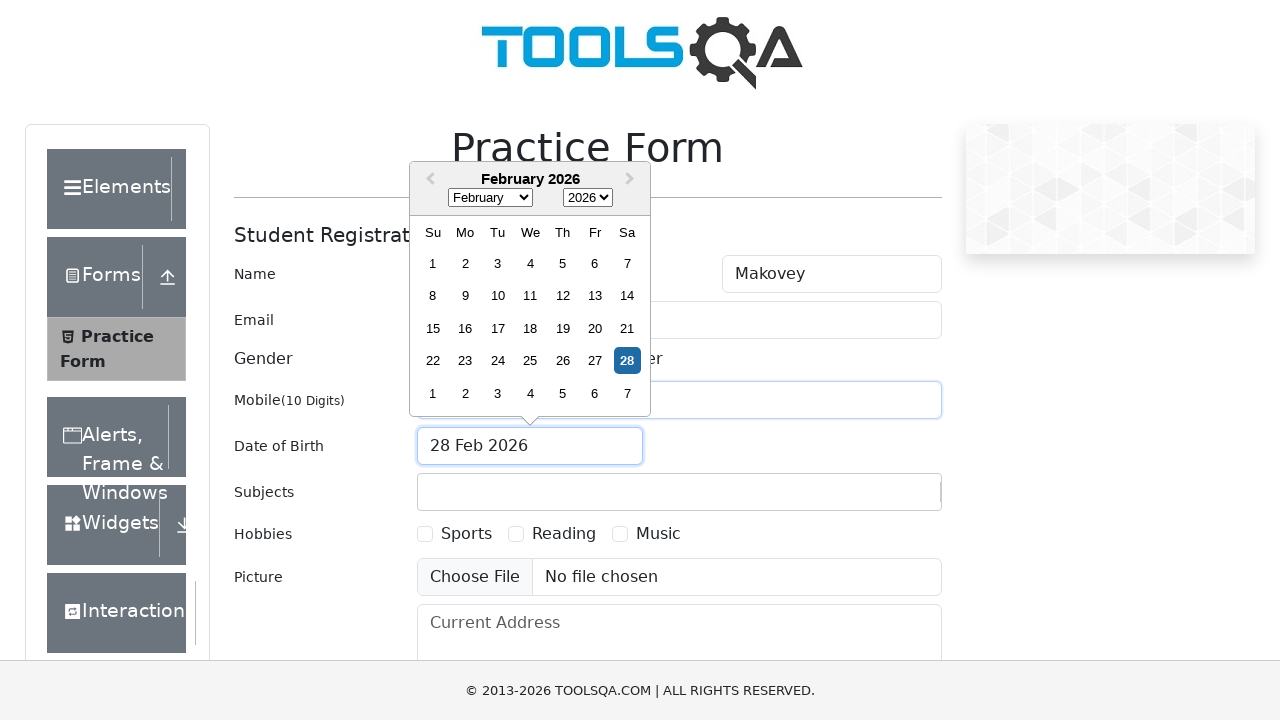

Selected year 1990 from date picker on .react-datepicker__year-select
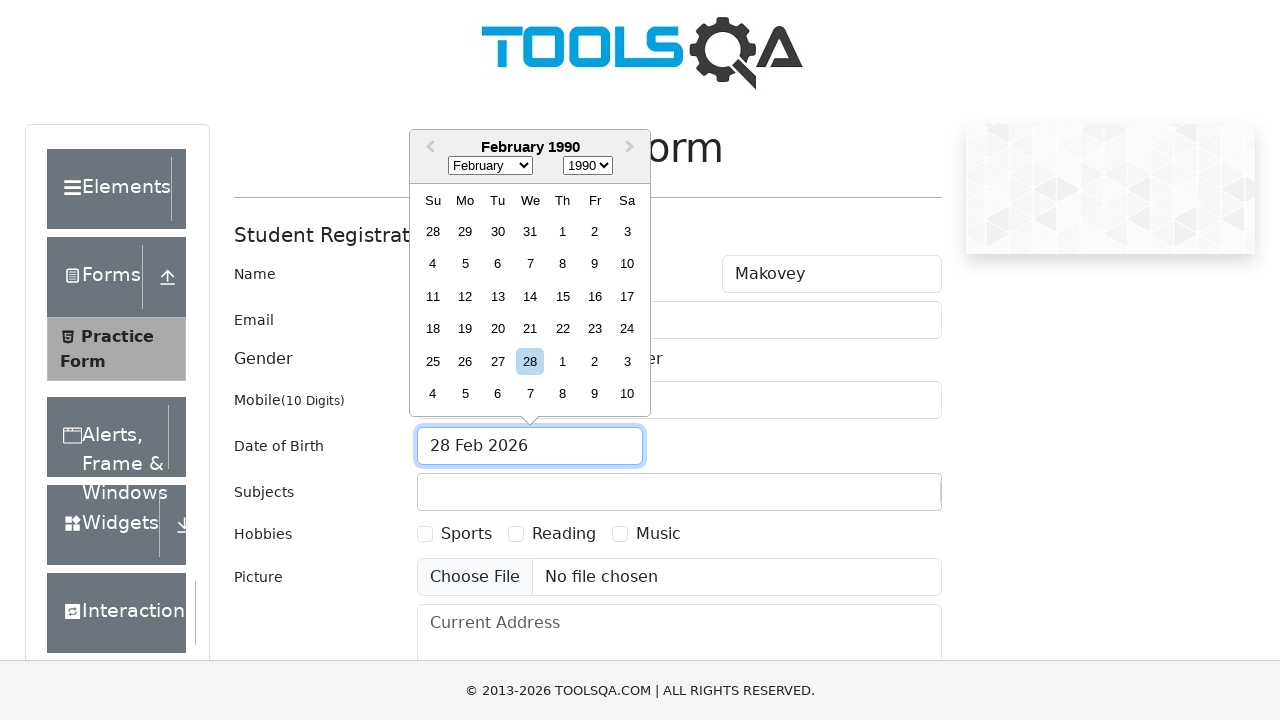

Selected January from month dropdown on .react-datepicker__month-select
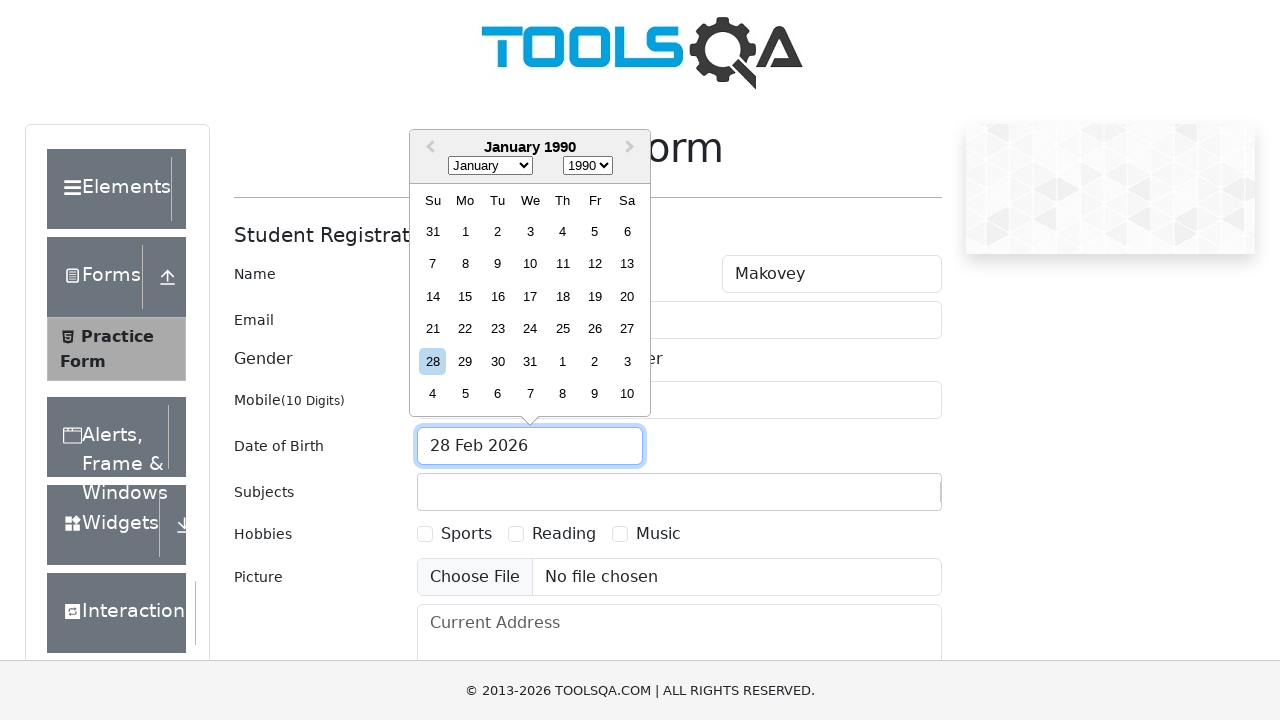

Selected January 1st, 1990 as date of birth at (465, 231) on xpath=//div[@aria-label='Choose Monday, January 1st, 1990']
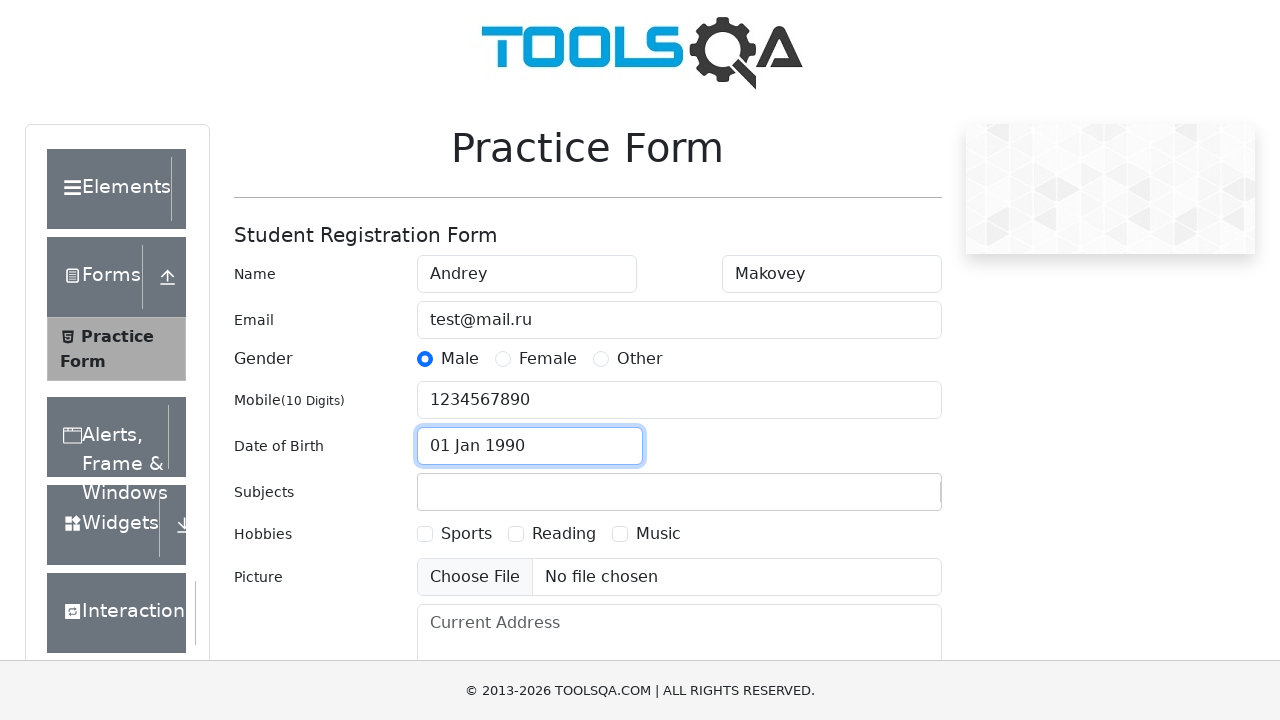

Clicked subjects input field at (430, 492) on #subjectsInput
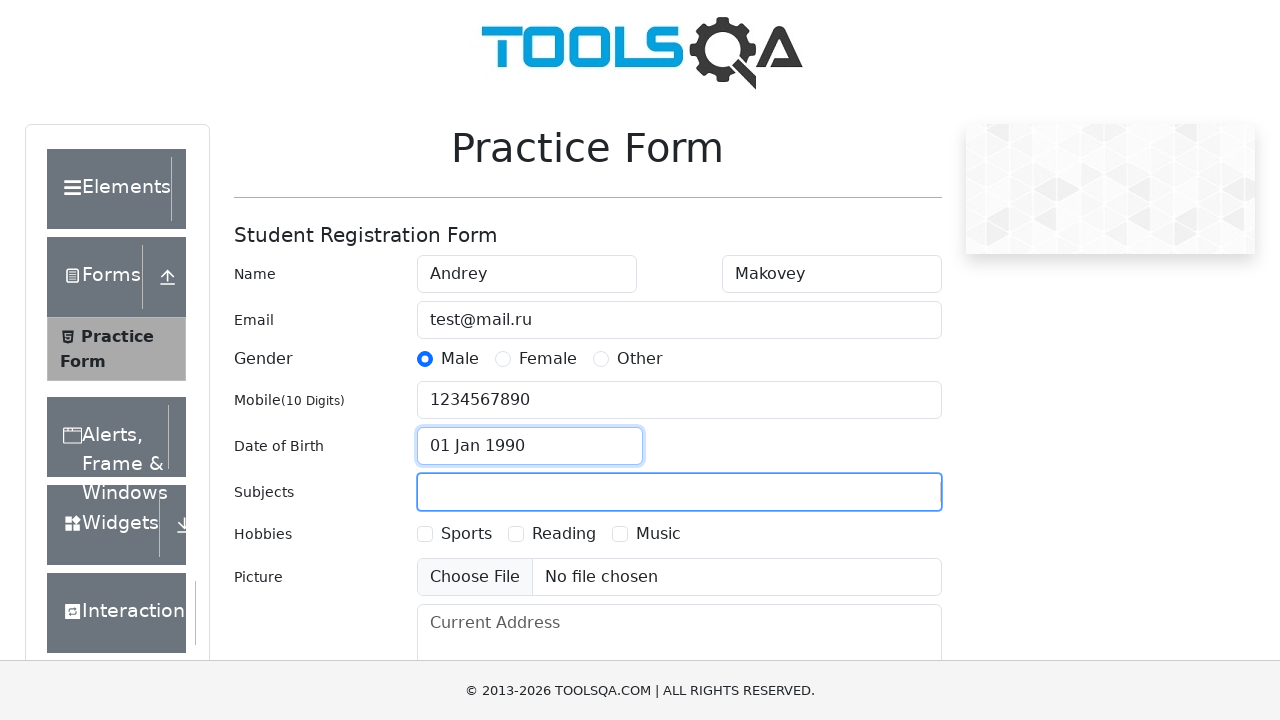

Filled subjects input with 'Maths' on #subjectsInput
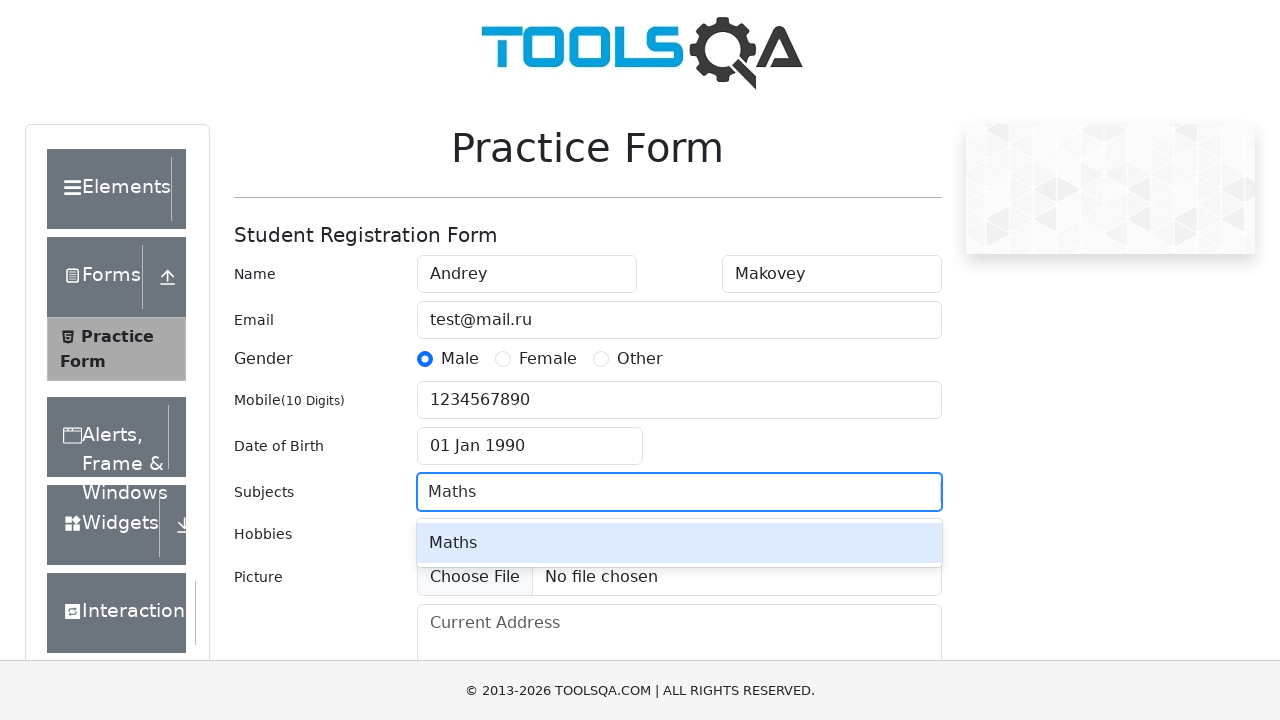

Pressed Enter to add Maths subject on #subjectsInput
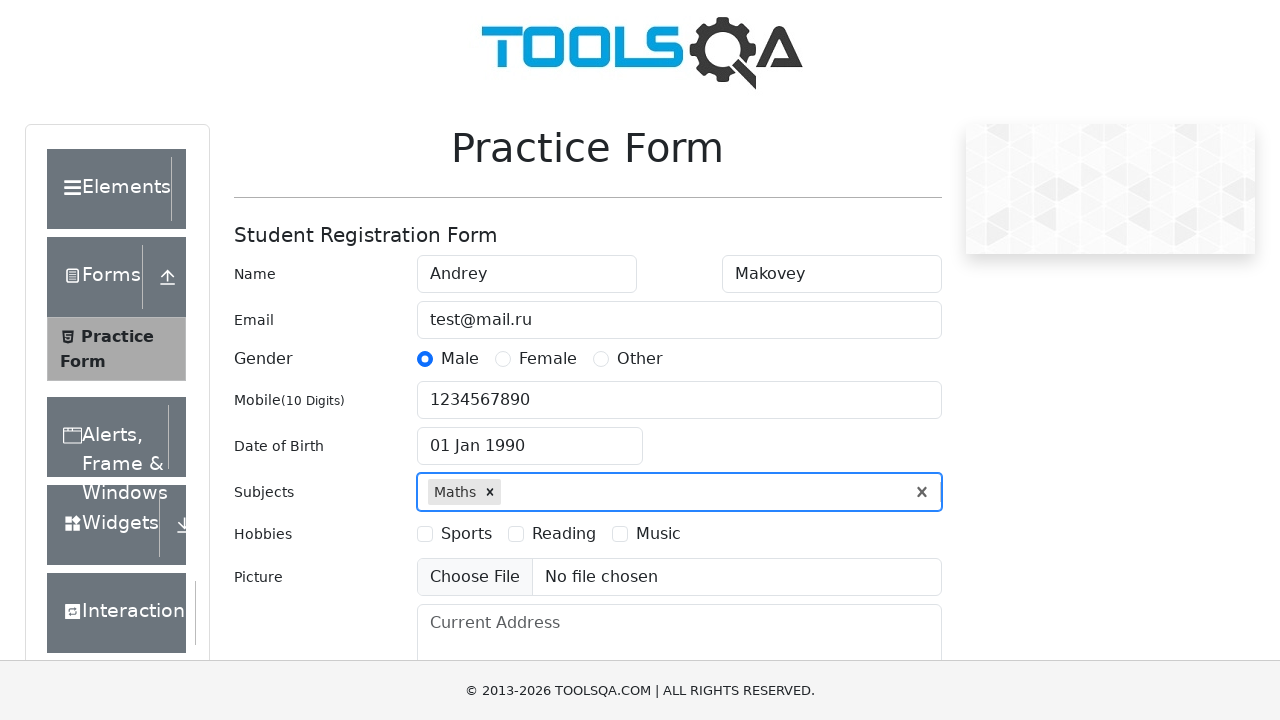

Filled subjects input with 'Physics' on #subjectsInput
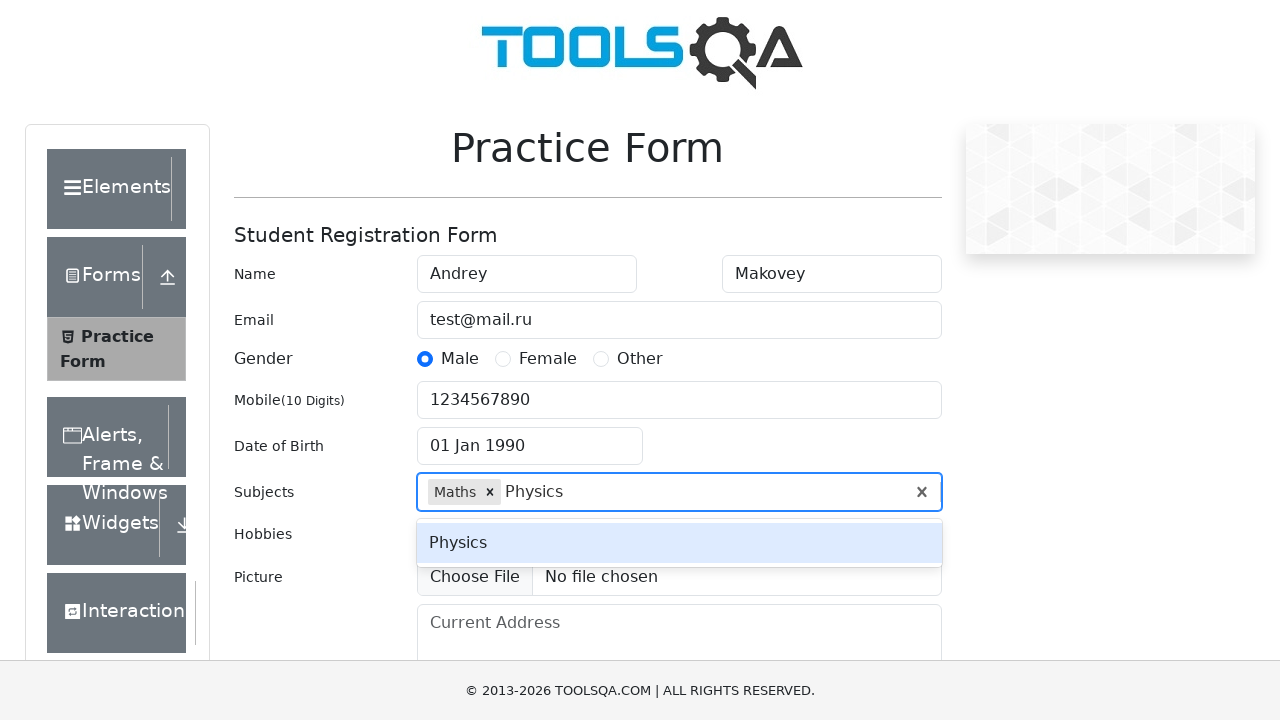

Pressed Enter to add Physics subject on #subjectsInput
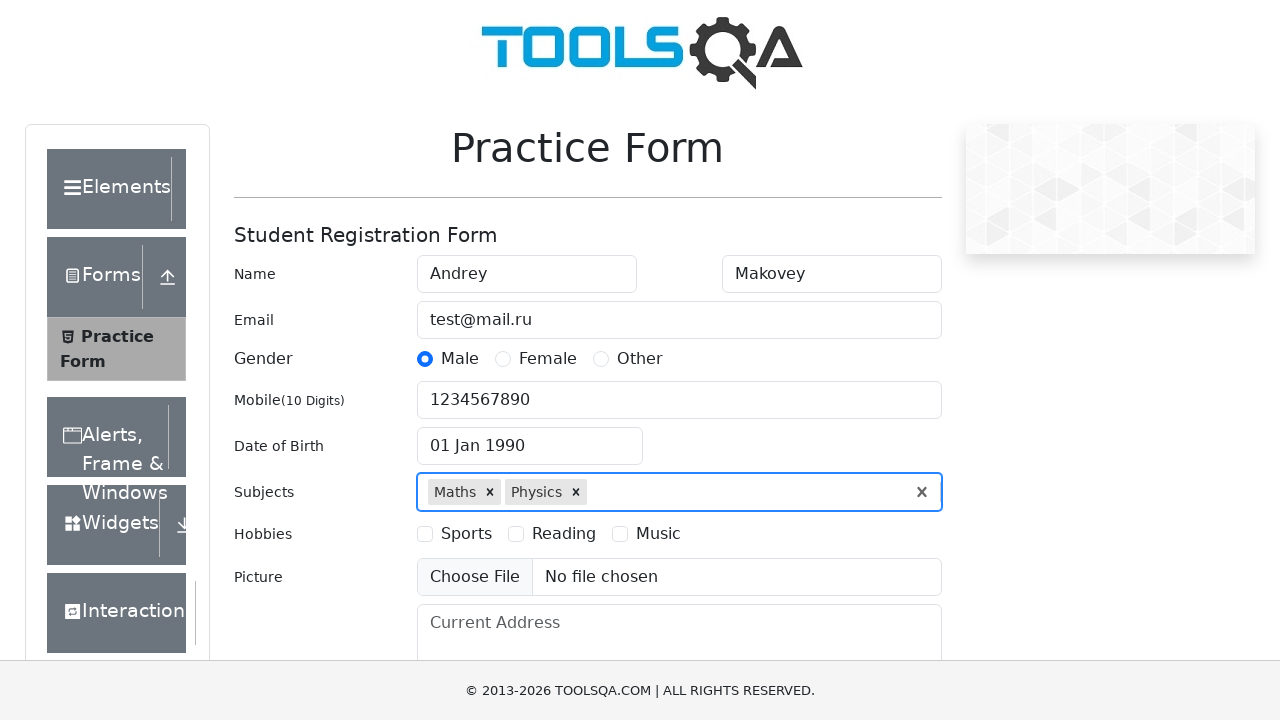

Selected Reading hobby at (564, 534) on [for='hobbies-checkbox-2']
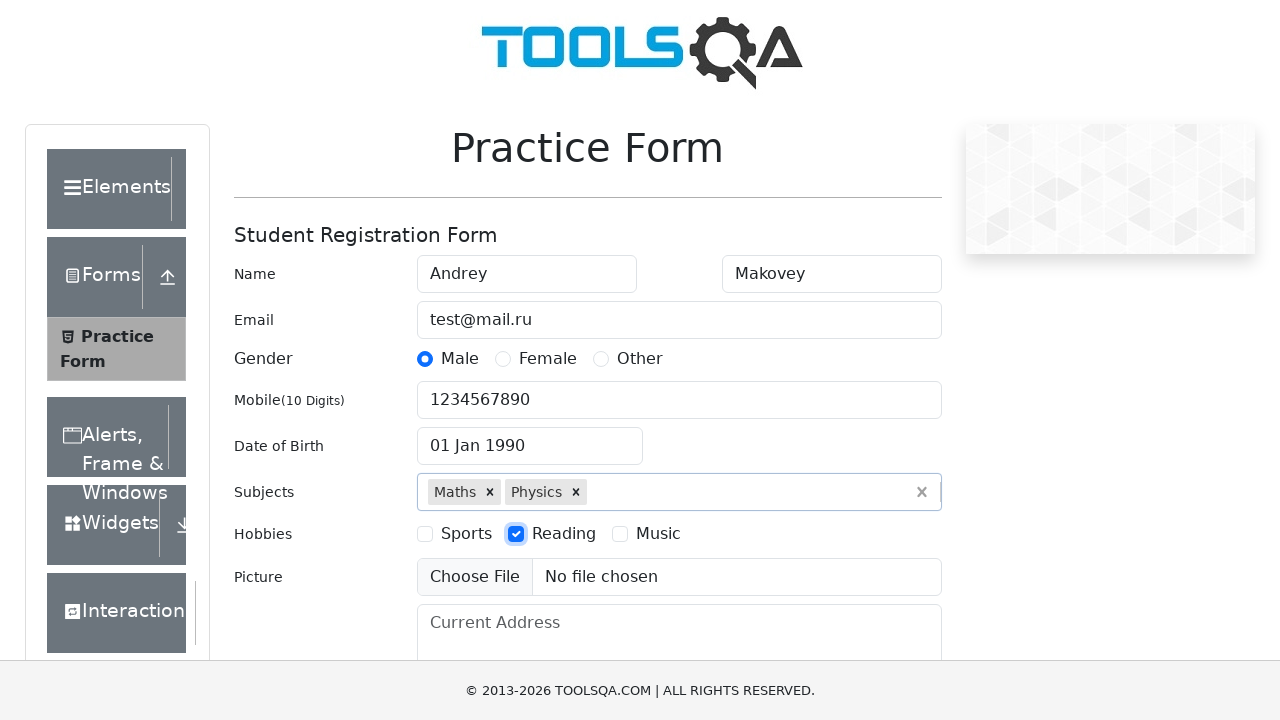

Selected Music hobby at (658, 534) on [for='hobbies-checkbox-3']
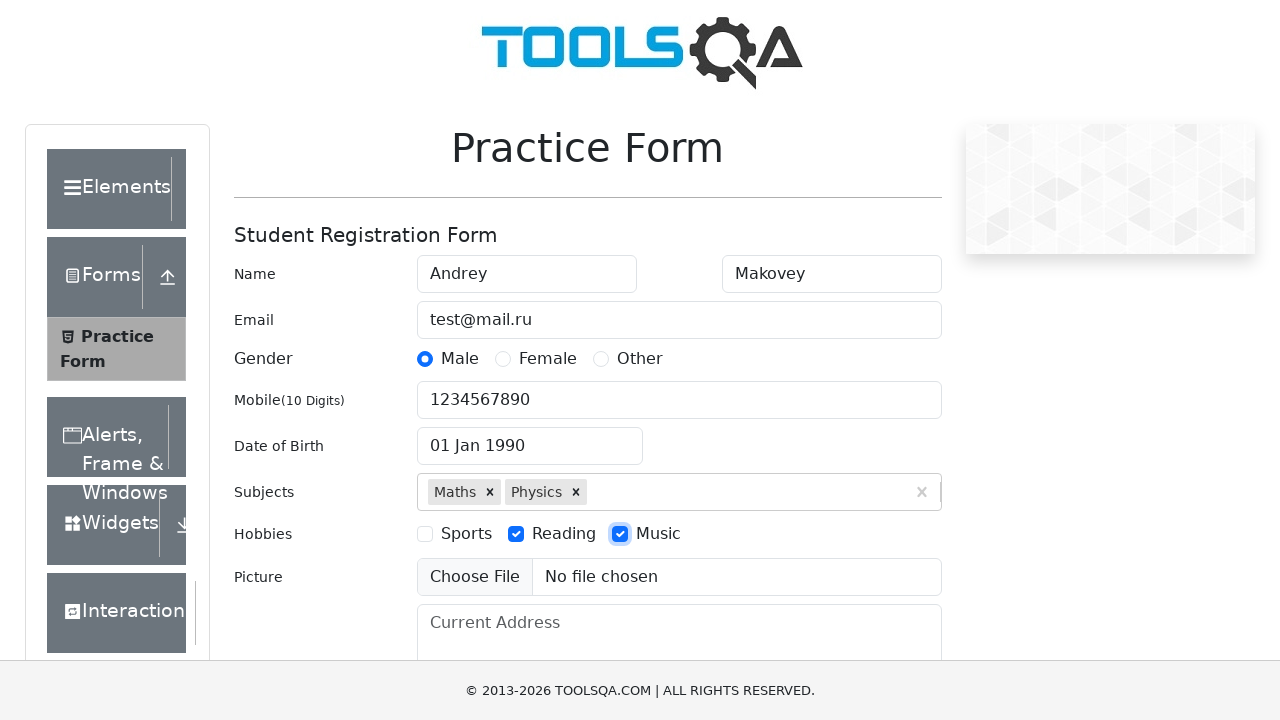

Filled current address with 'NSO 123, Berdsk 456' on #currentAddress
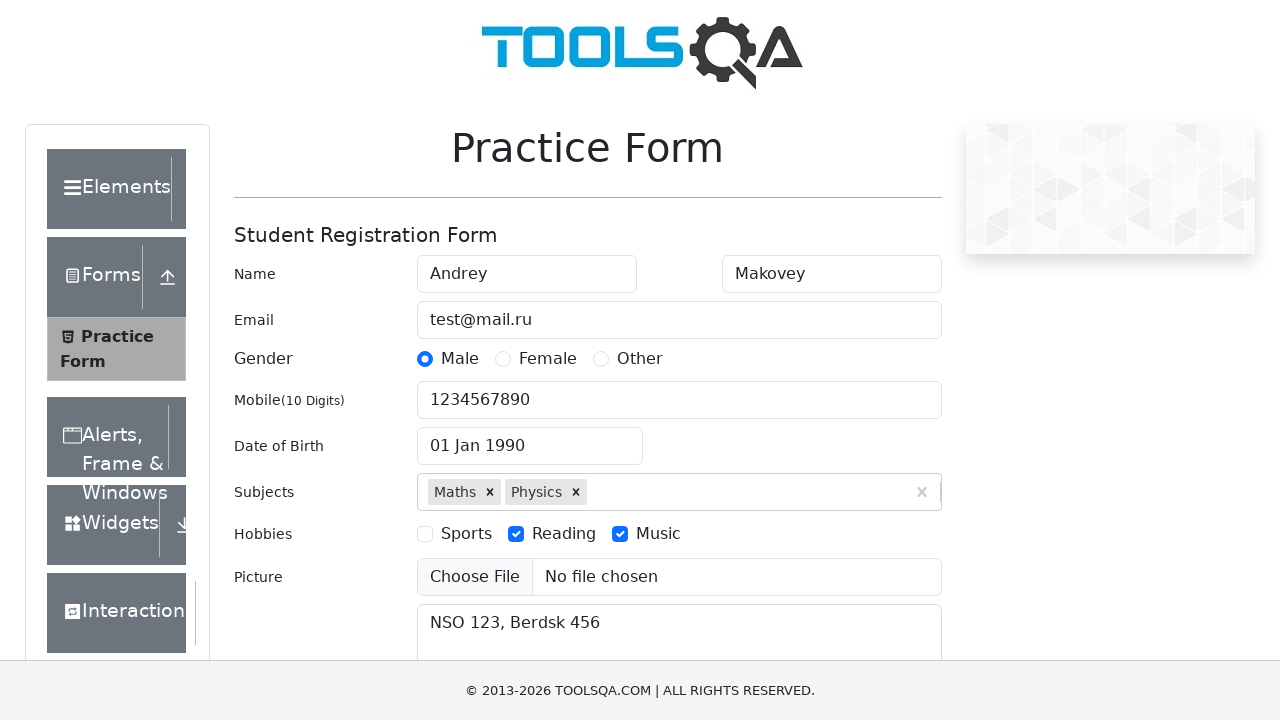

Clicked state dropdown input at (430, 437) on #react-select-3-input
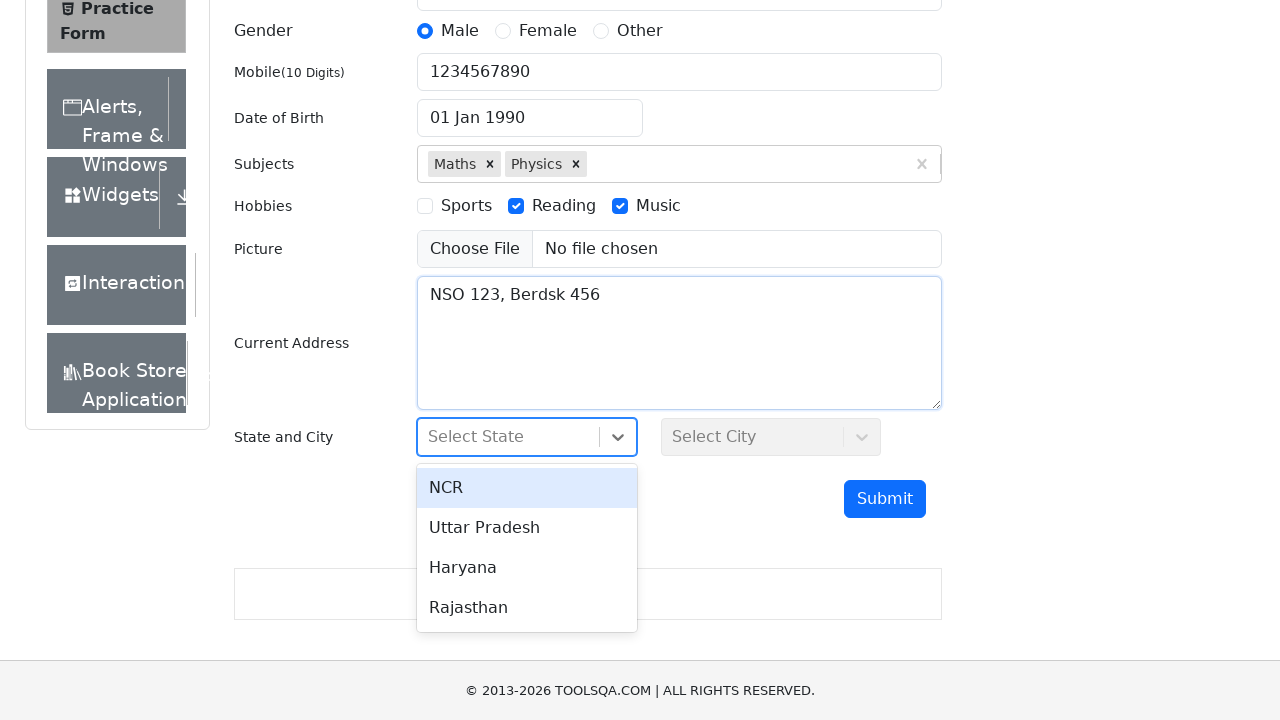

Filled state input with 'NCR' on #react-select-3-input
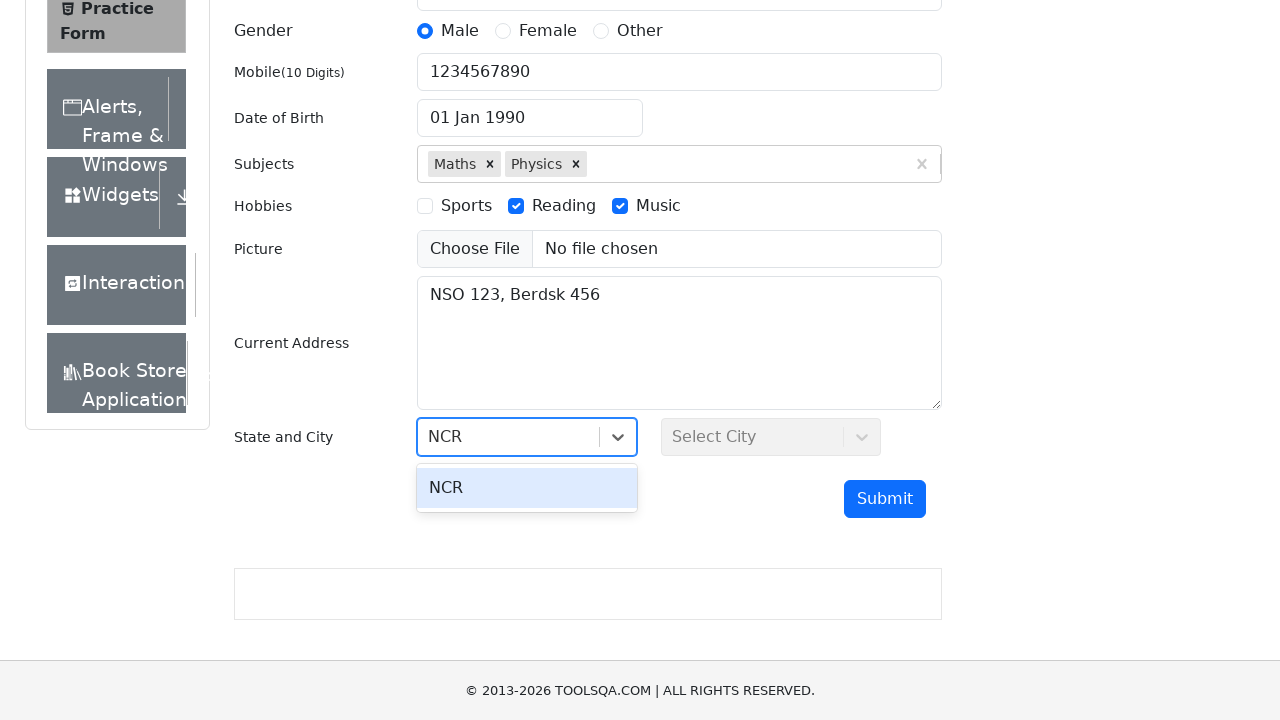

Selected NCR state on #react-select-3-input
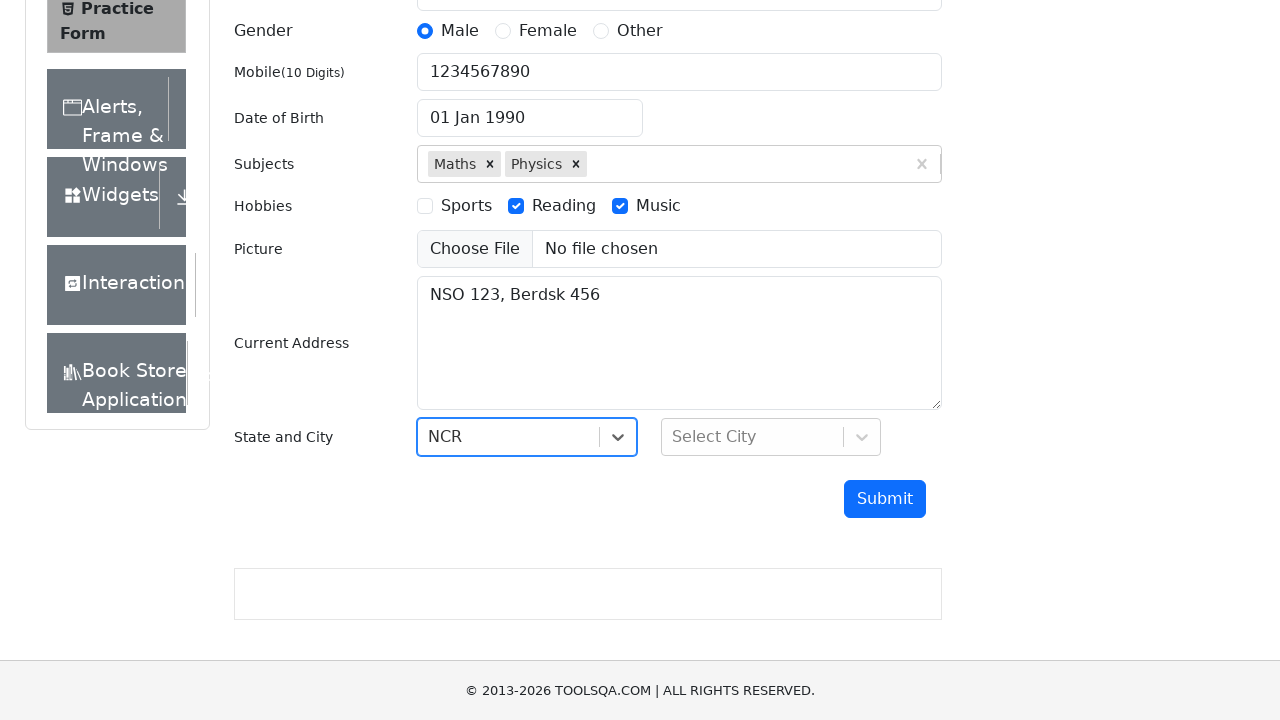

Clicked city dropdown input at (674, 437) on #react-select-4-input
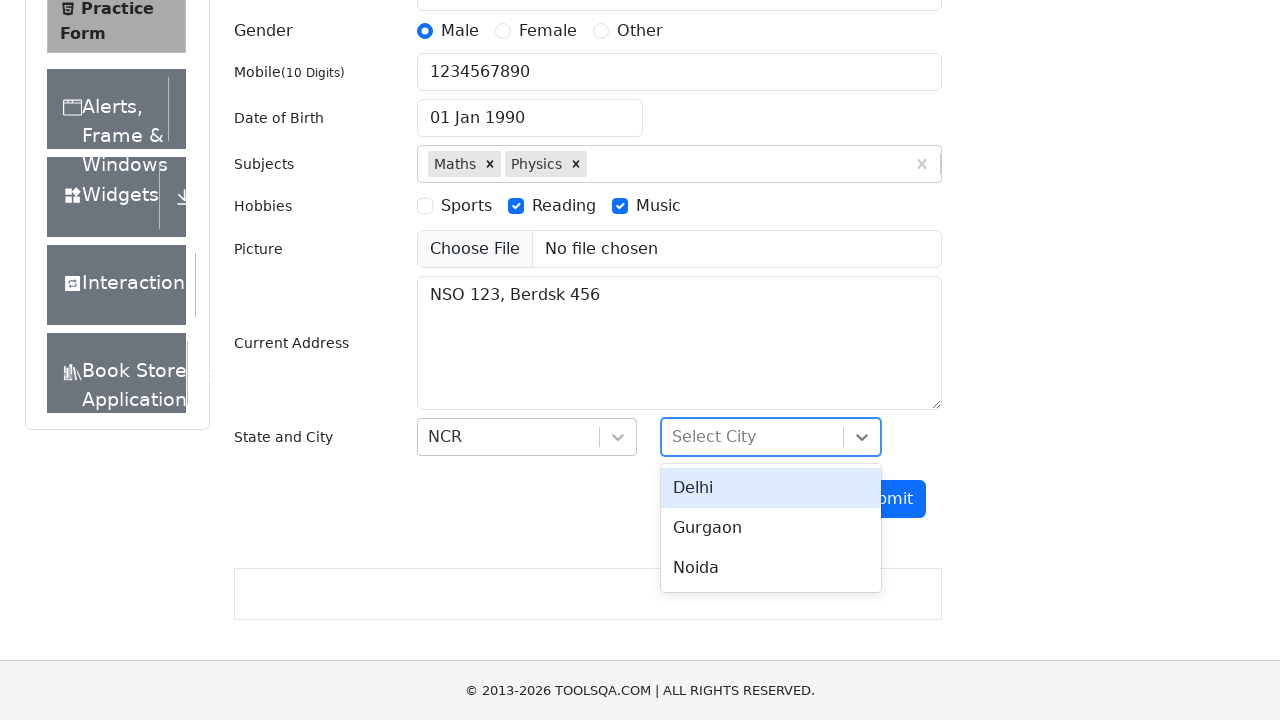

Filled city input with 'Noida' on #react-select-4-input
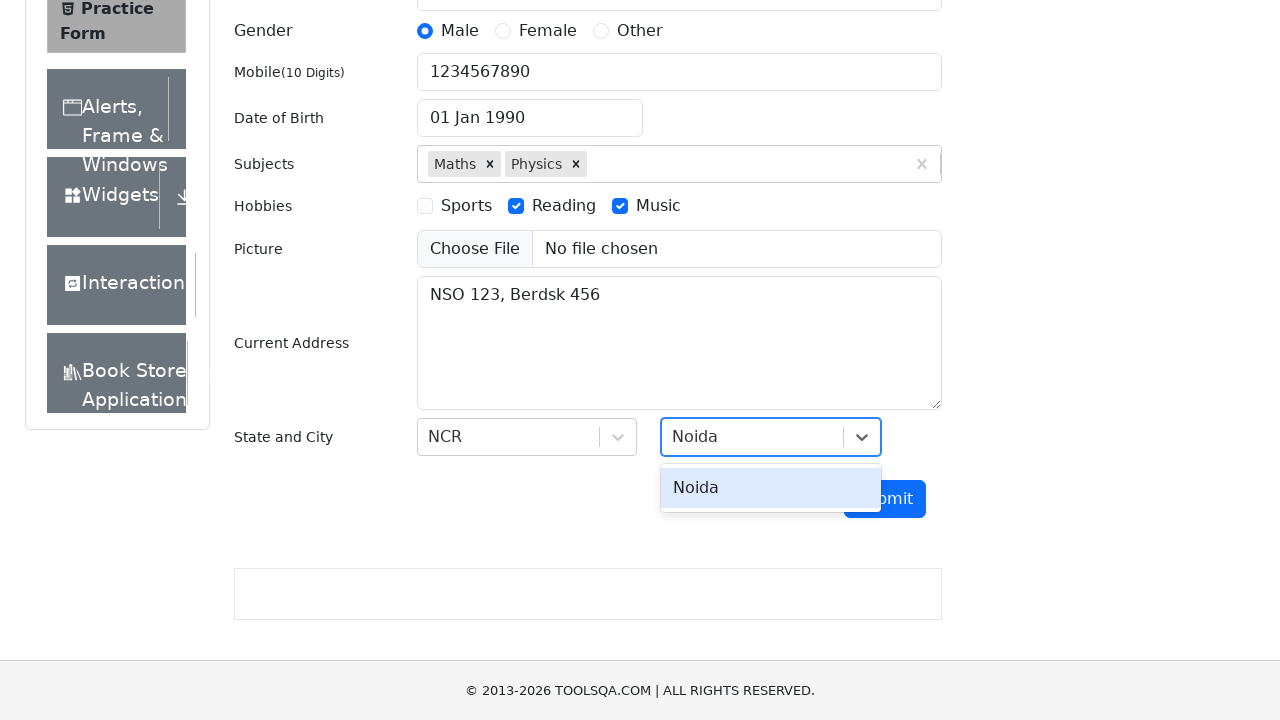

Selected Noida city on #react-select-4-input
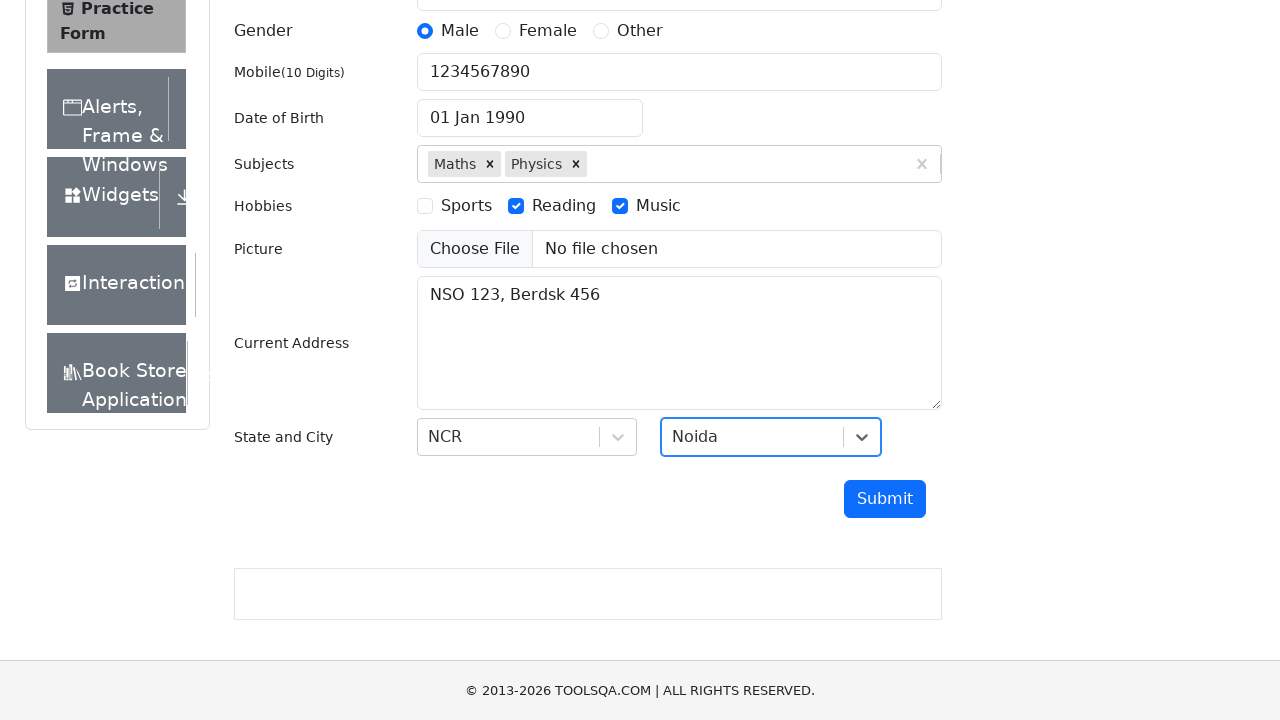

Submitted the registration form on #submit
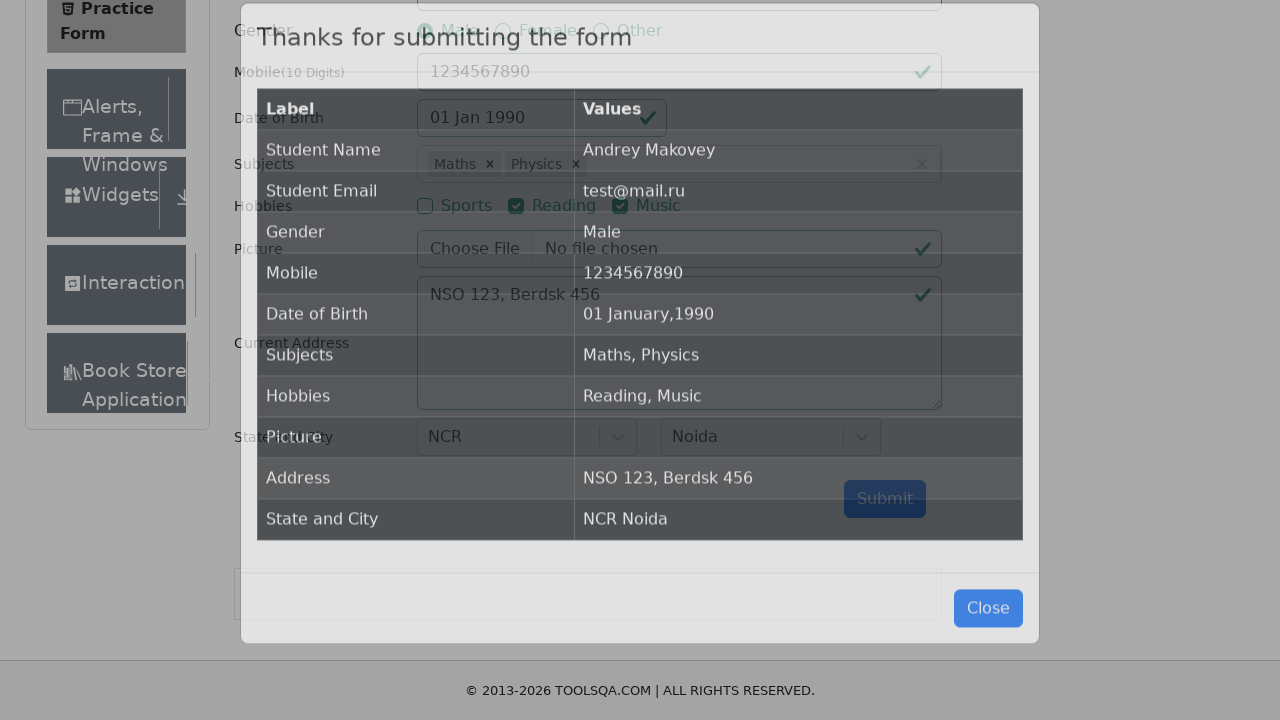

Confirmation modal loaded
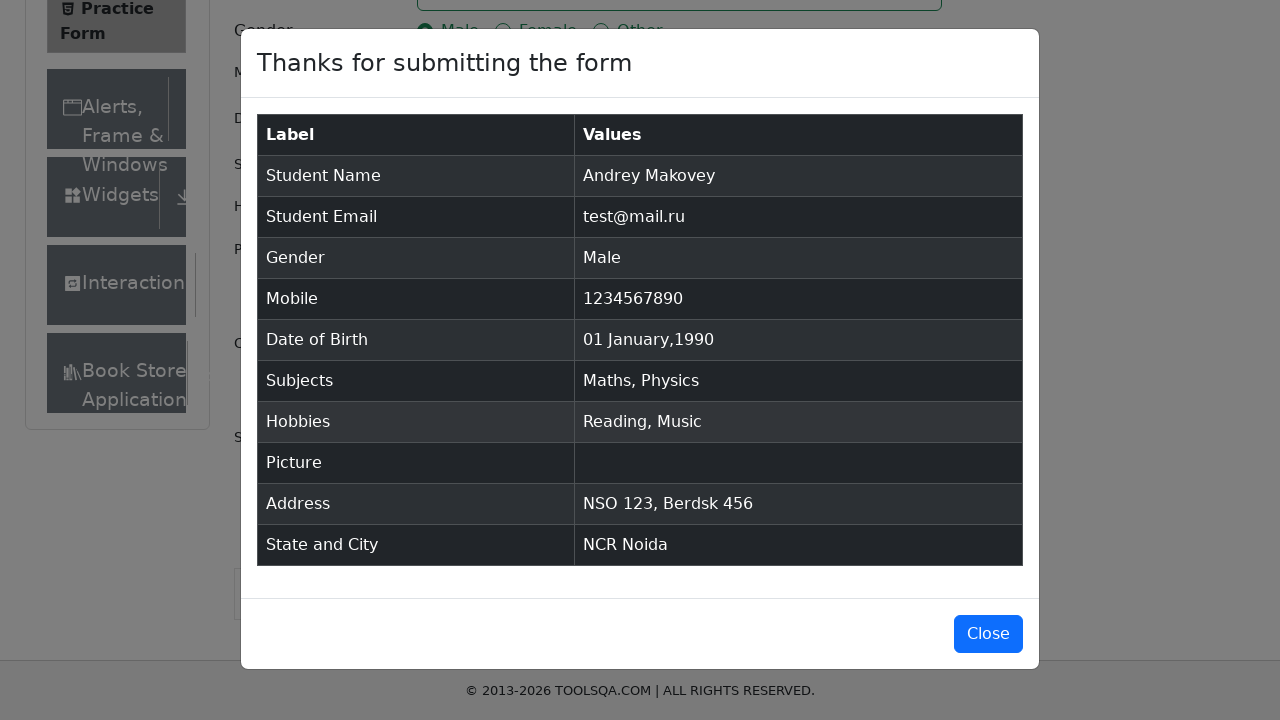

Verified confirmation modal displays 'Thanks for submitting the form'
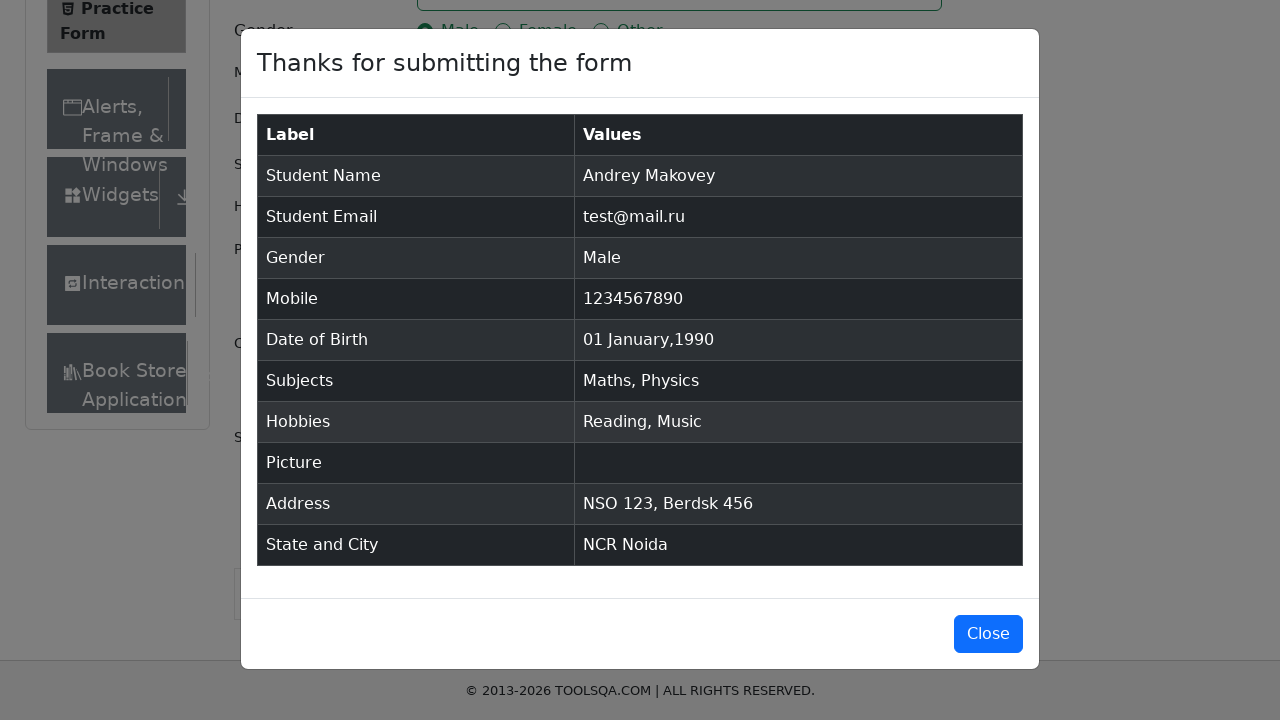

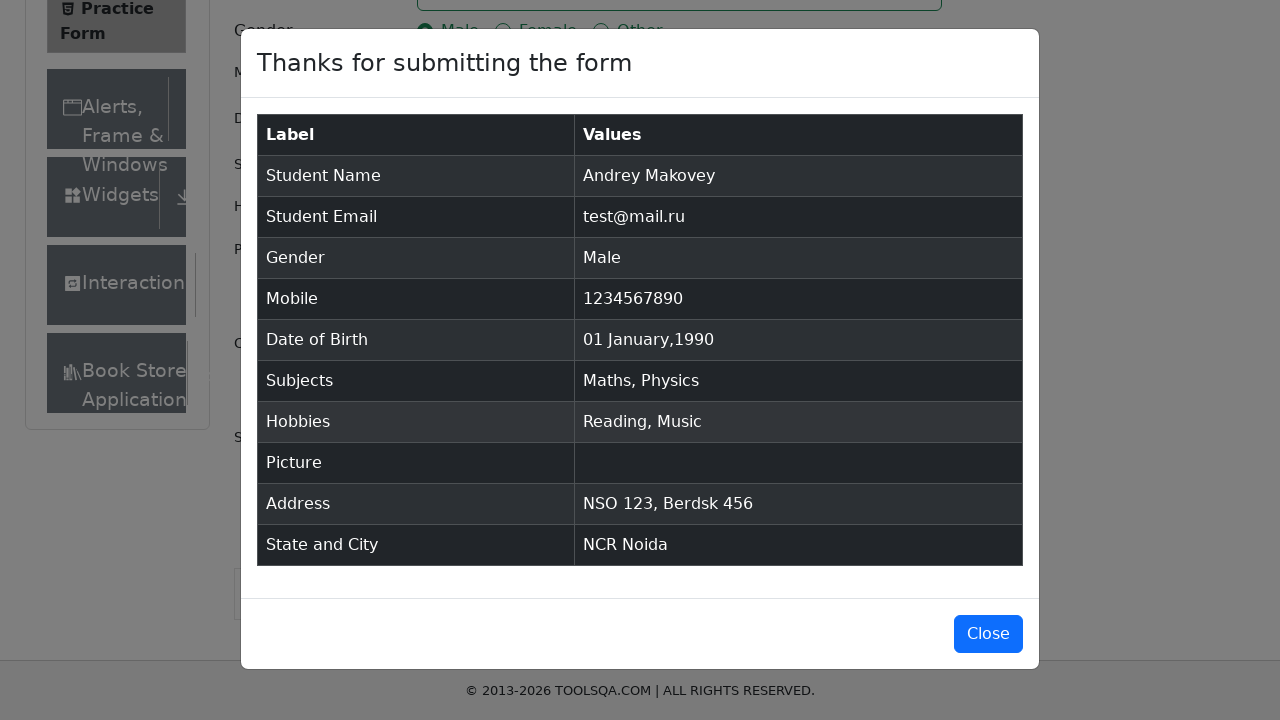